Tests a Selenium practice form by filling out personal information including name, gender, experience, date, profession, tools, continent selection, and submitting the form.

Starting URL: https://www.techlistic.com/p/selenium-practice-form.html

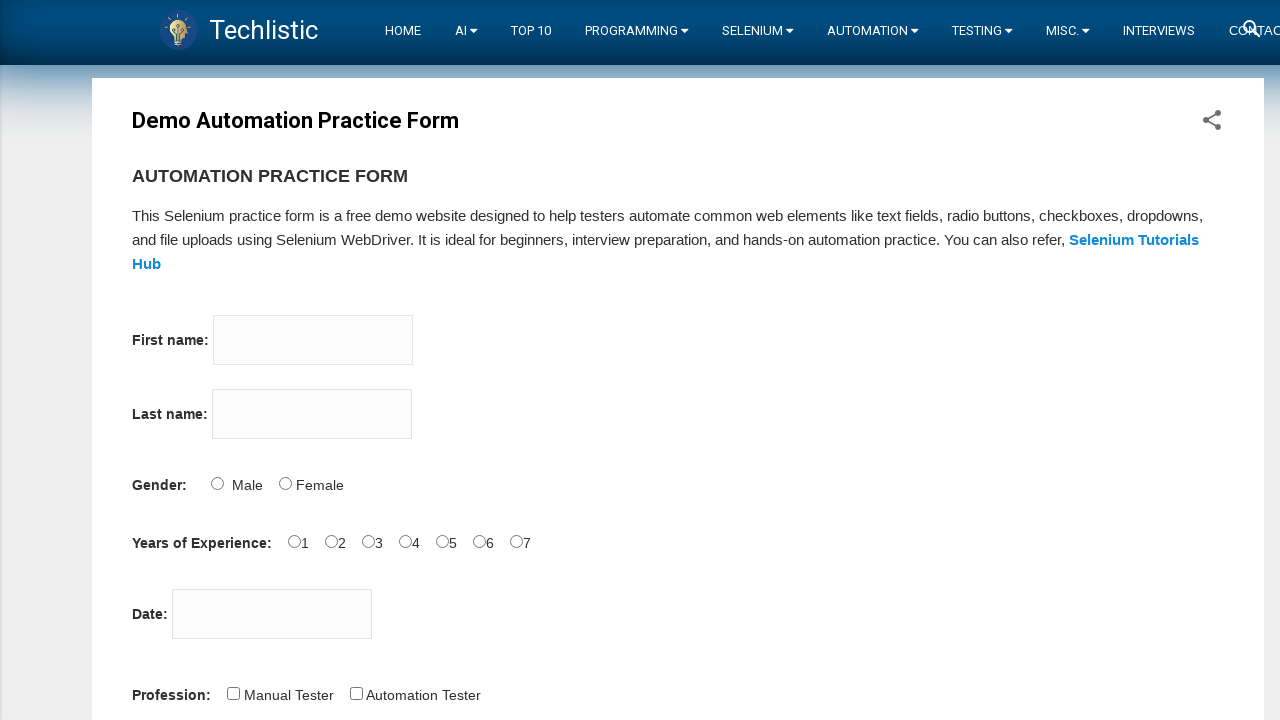

Filled firstname field with 'Hüseyin' on input[name='firstname']
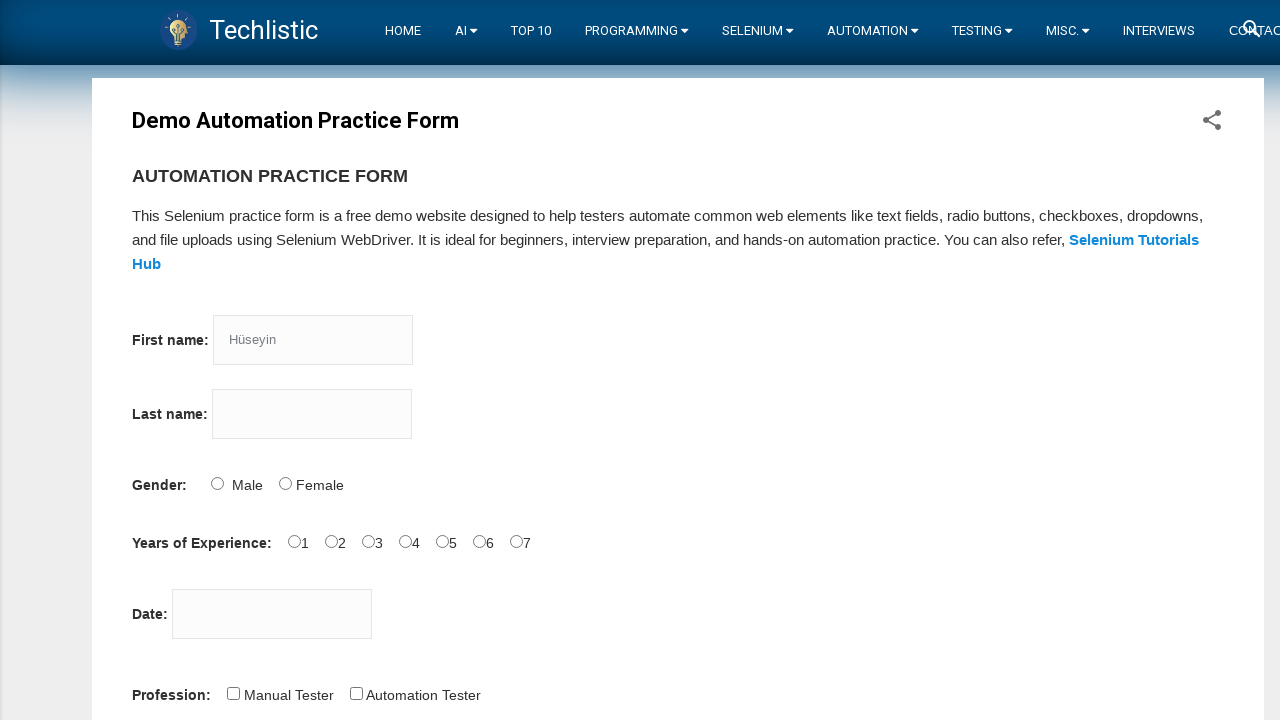

Filled lastname field with 'ŞEN' on input[name='lastname']
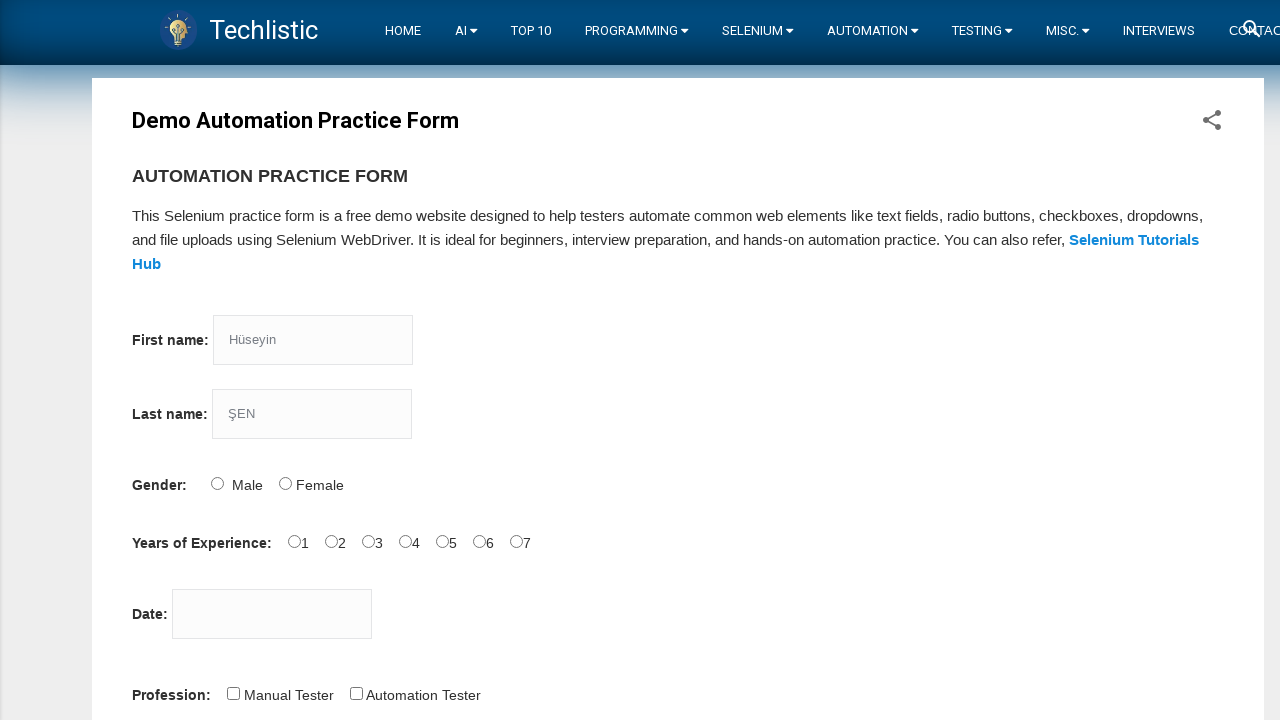

Selected Male gender option at (217, 483) on #sex-0
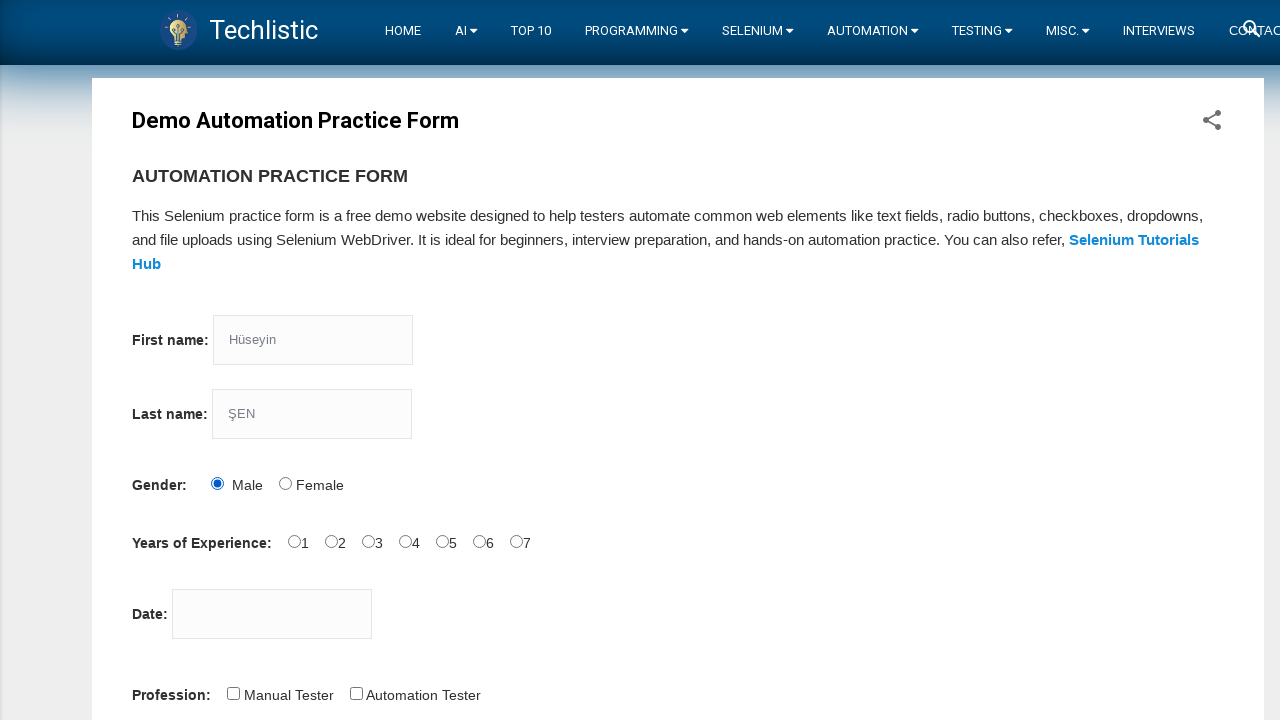

Selected 0-2 years experience option at (294, 541) on #exp-0
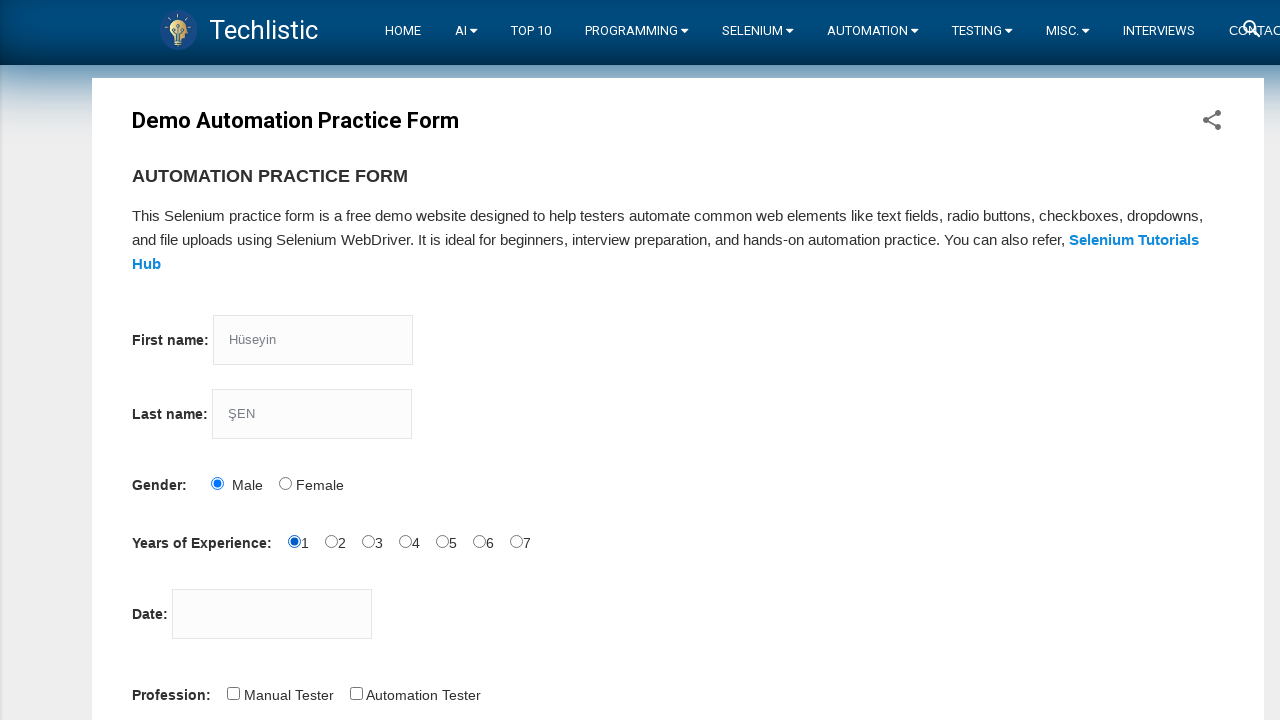

Filled date field with '13.08.2022' on #datepicker
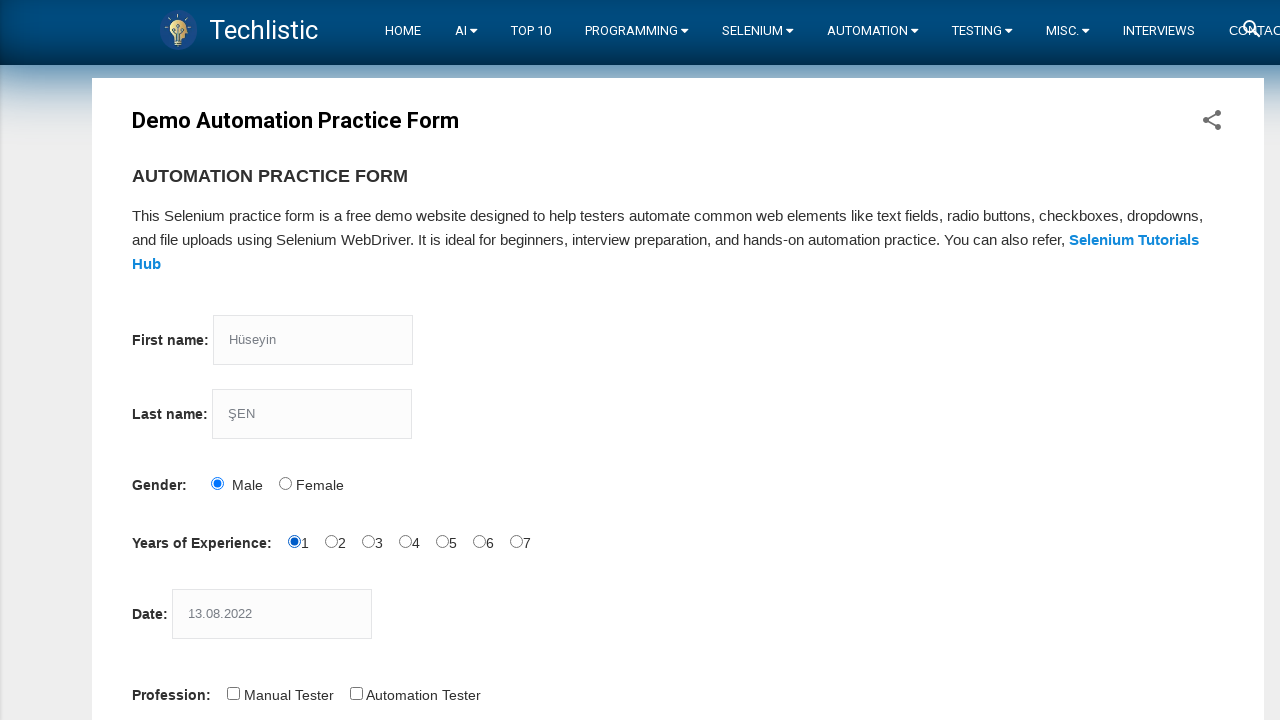

Selected Automation Tester profession at (356, 693) on #profession-1
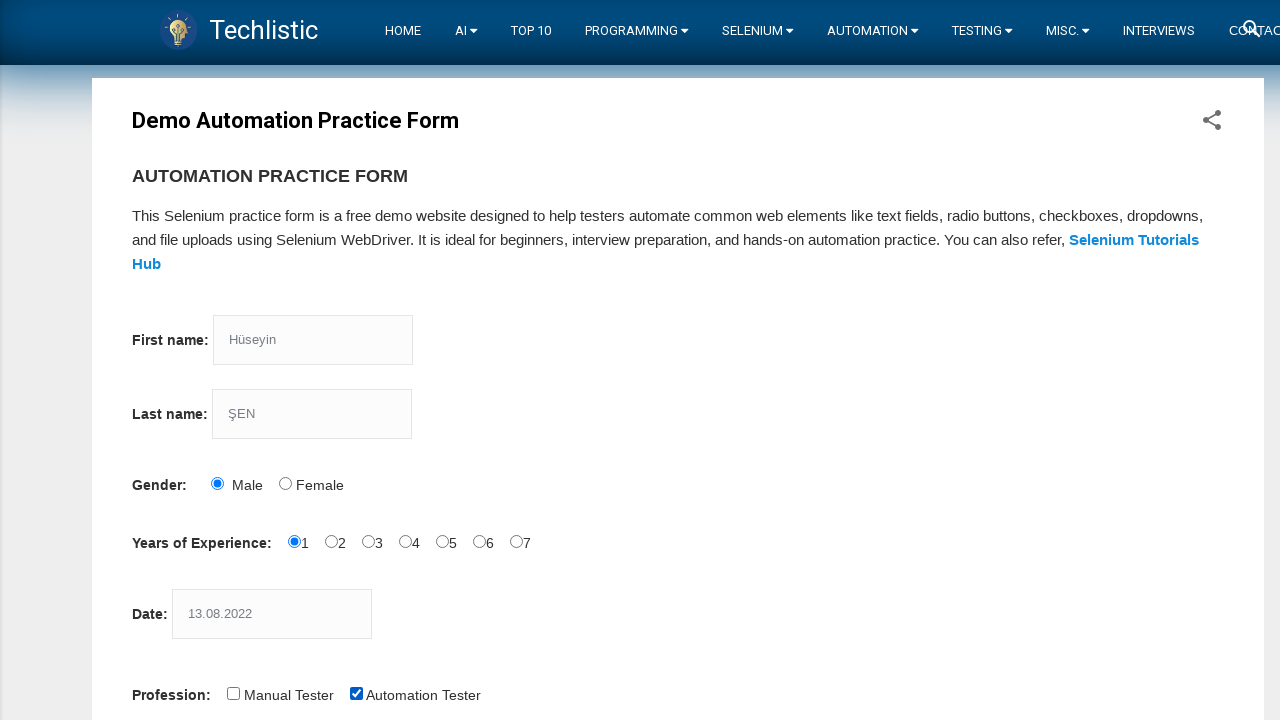

Selected Selenium Webdriver tool at (446, 360) on #tool-2
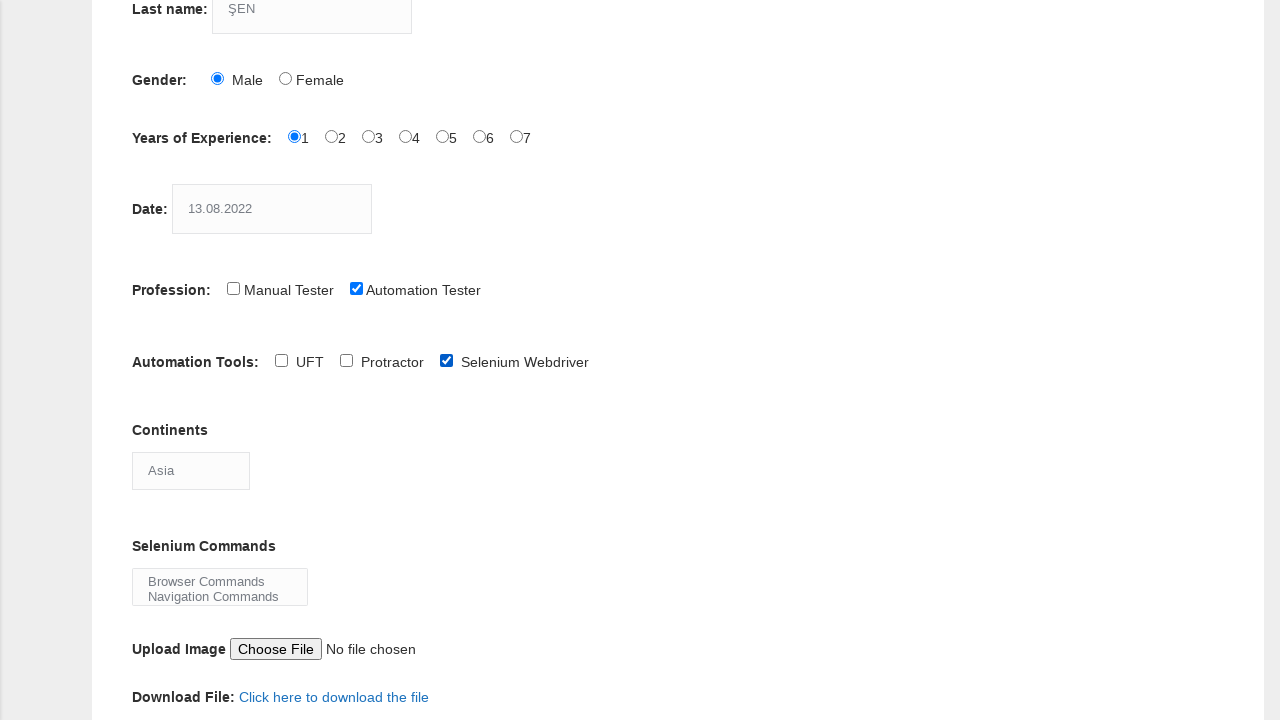

Selected Antartica from continents dropdown on #continents
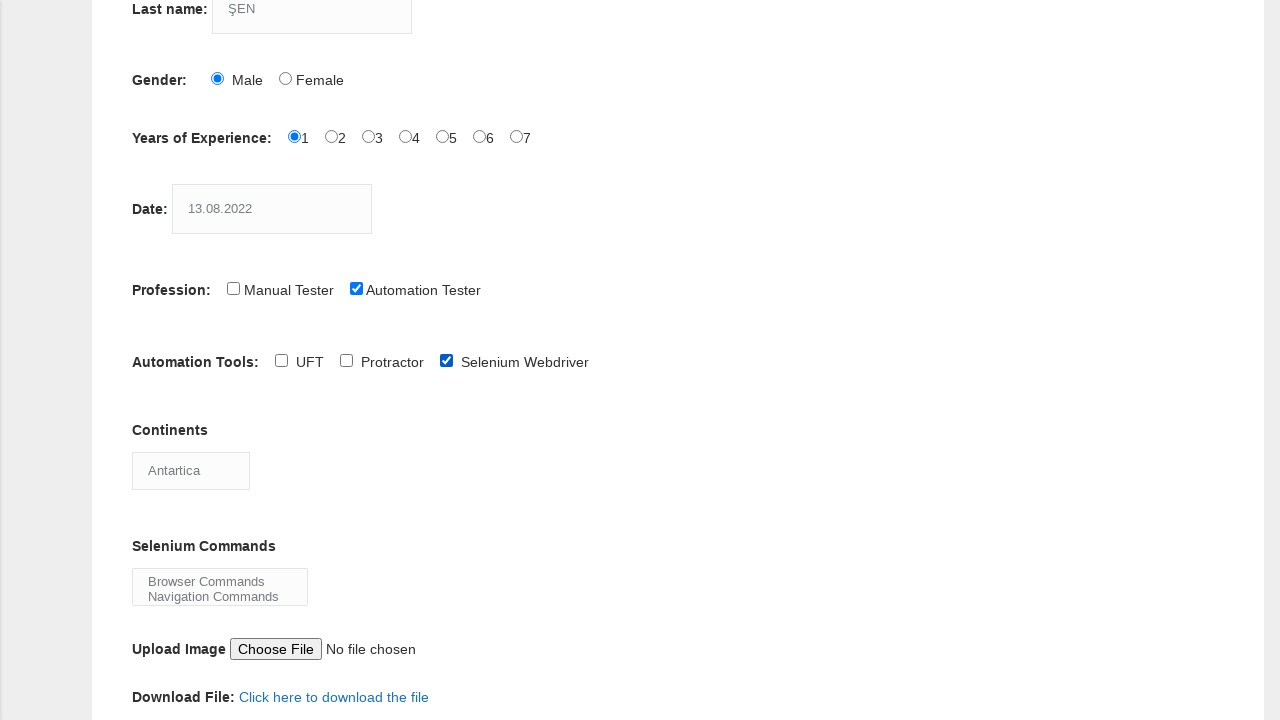

Selected first Selenium command option (Browser Commands) at (220, 581) on select#selenium_commands option:first-of-type
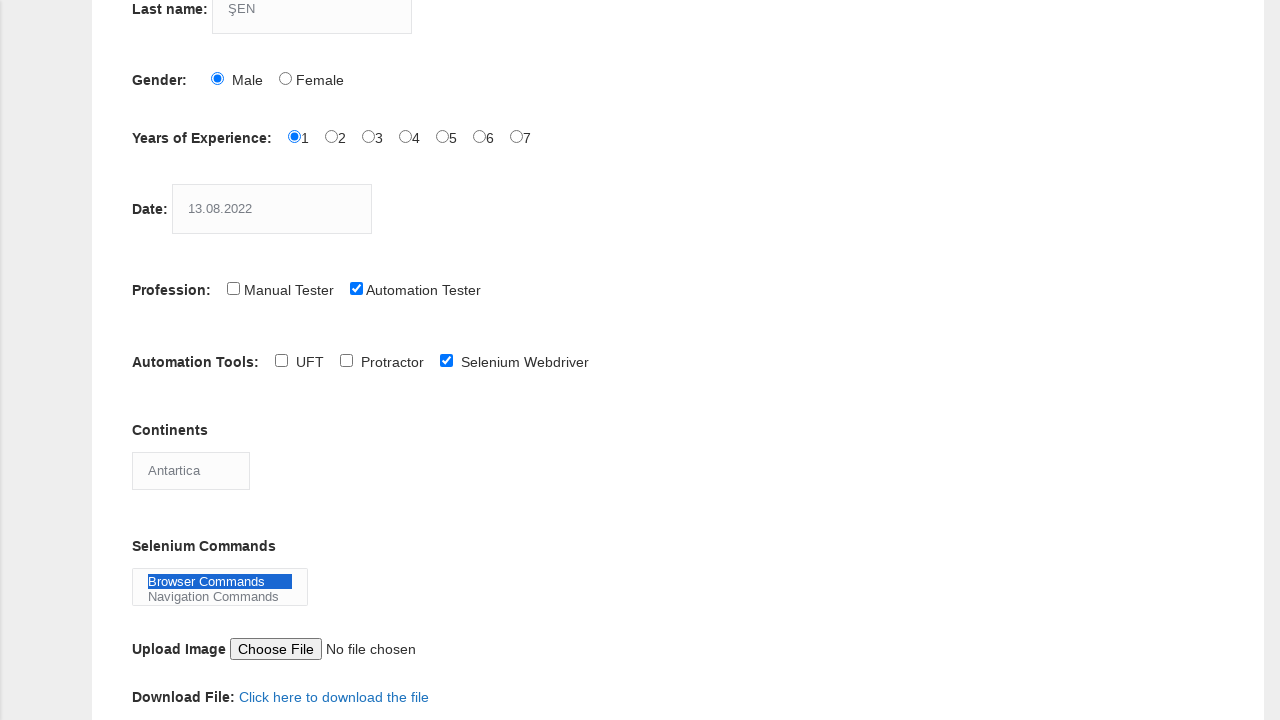

Clicked submit button to submit the form at (157, 360) on #submit
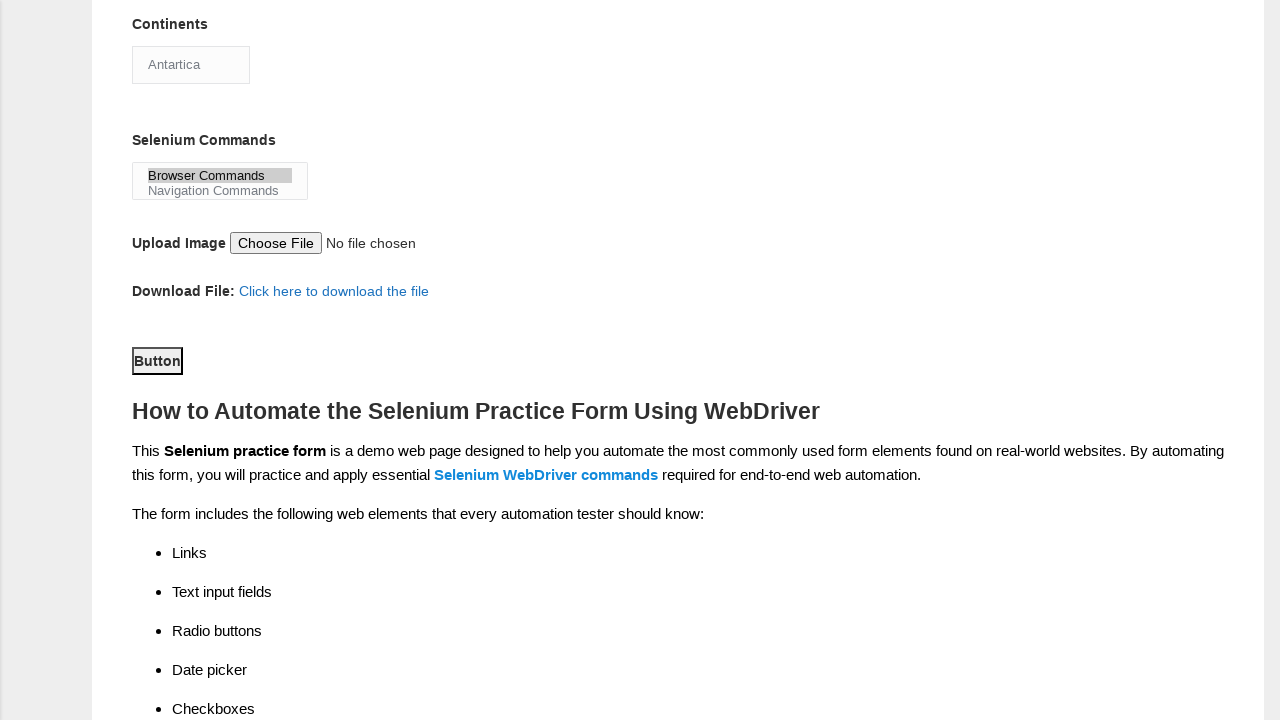

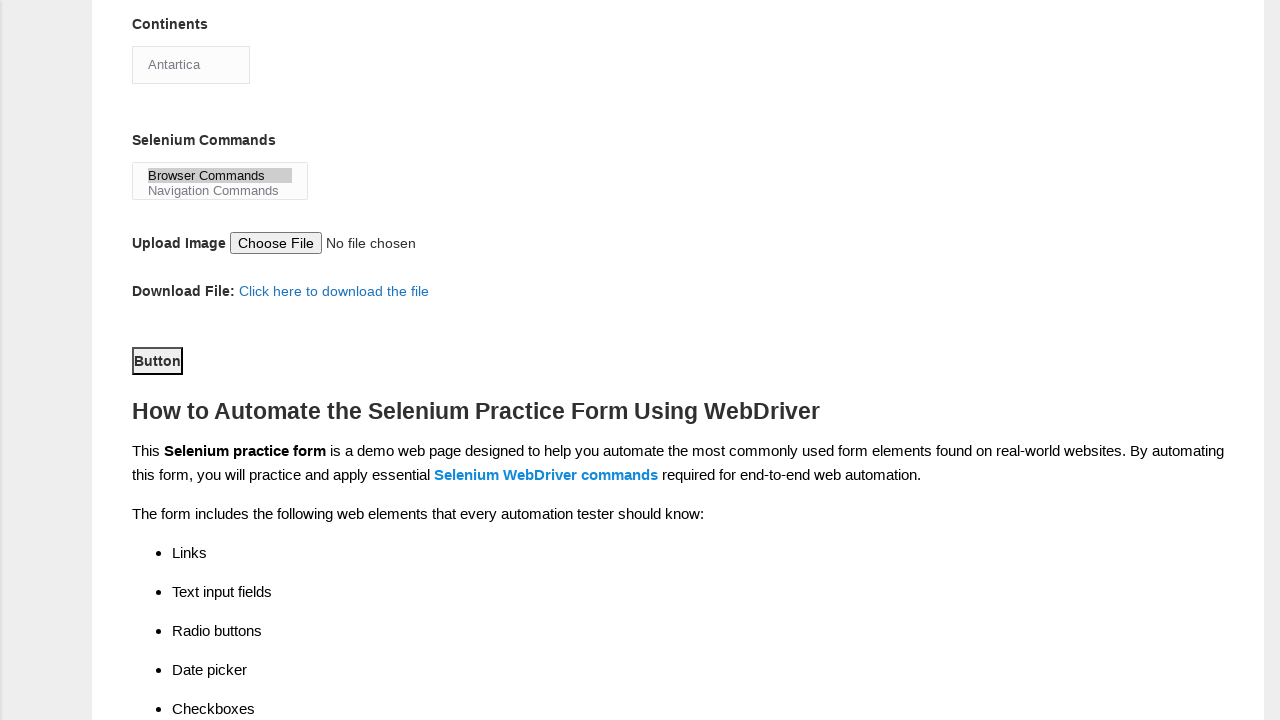